Tests search functionality on OLX.uz by entering a search query for "hyundai tucson", submitting the search, and scrolling to the bottom of the results page to verify results are displayed.

Starting URL: https://www.olx.uz/

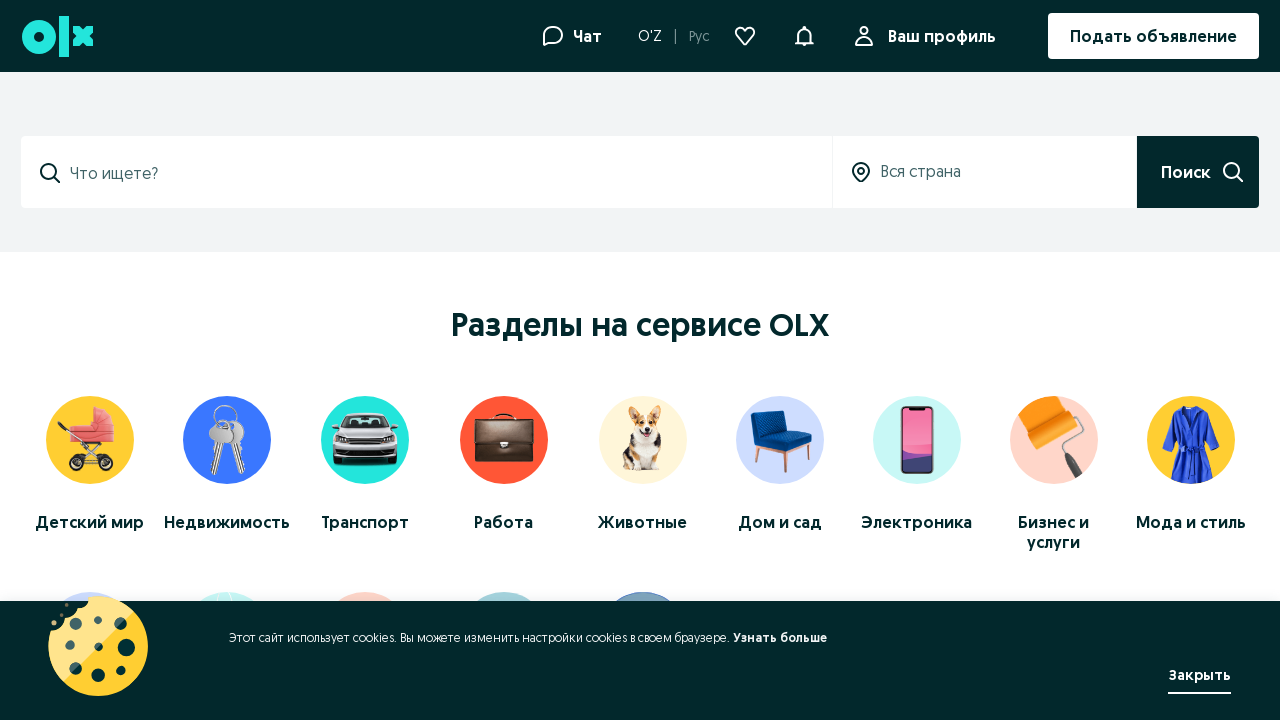

Clicked on search input field at (438, 173) on #search
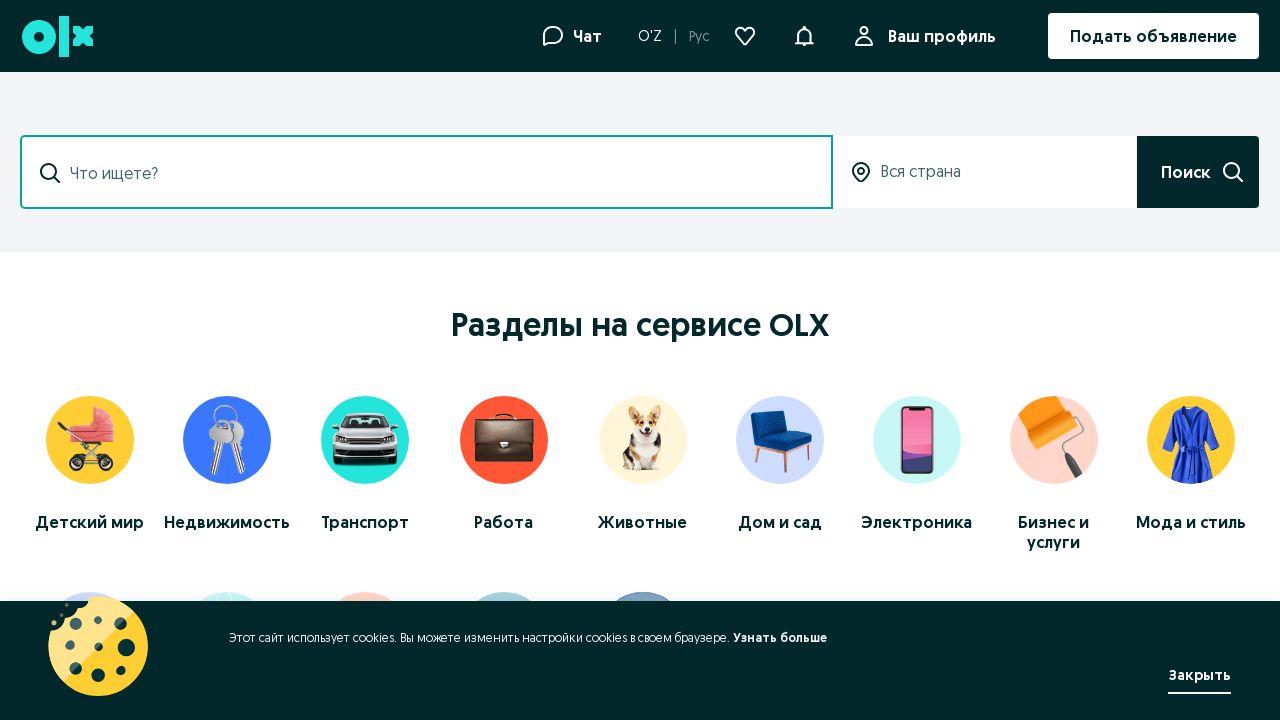

Filled search field with 'hyundai tucson' on #search
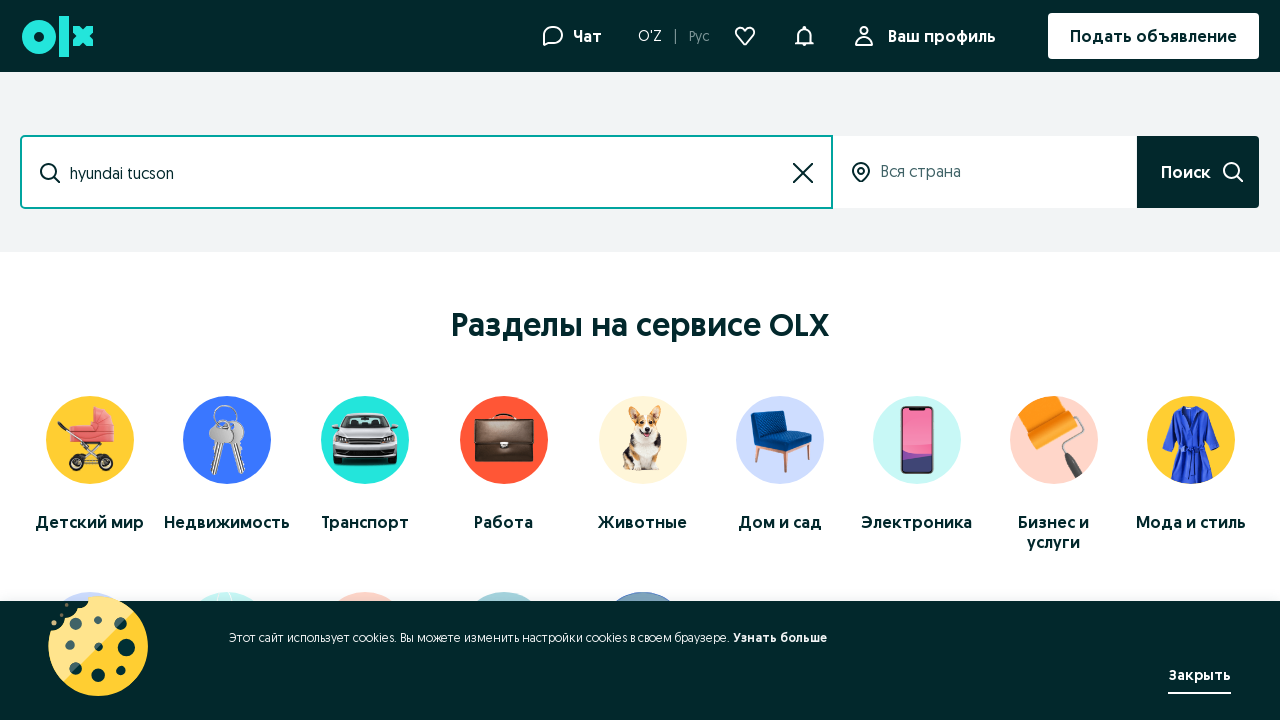

Pressed Enter to submit search query on #search
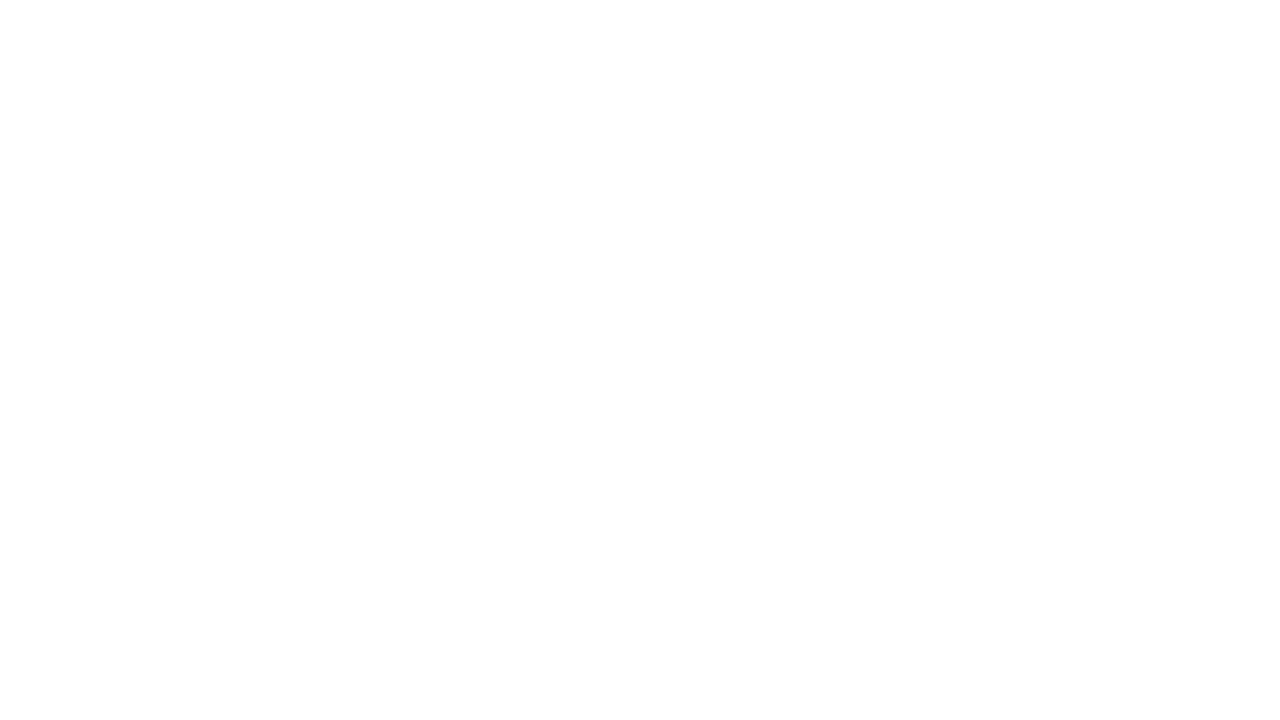

Search results loaded successfully
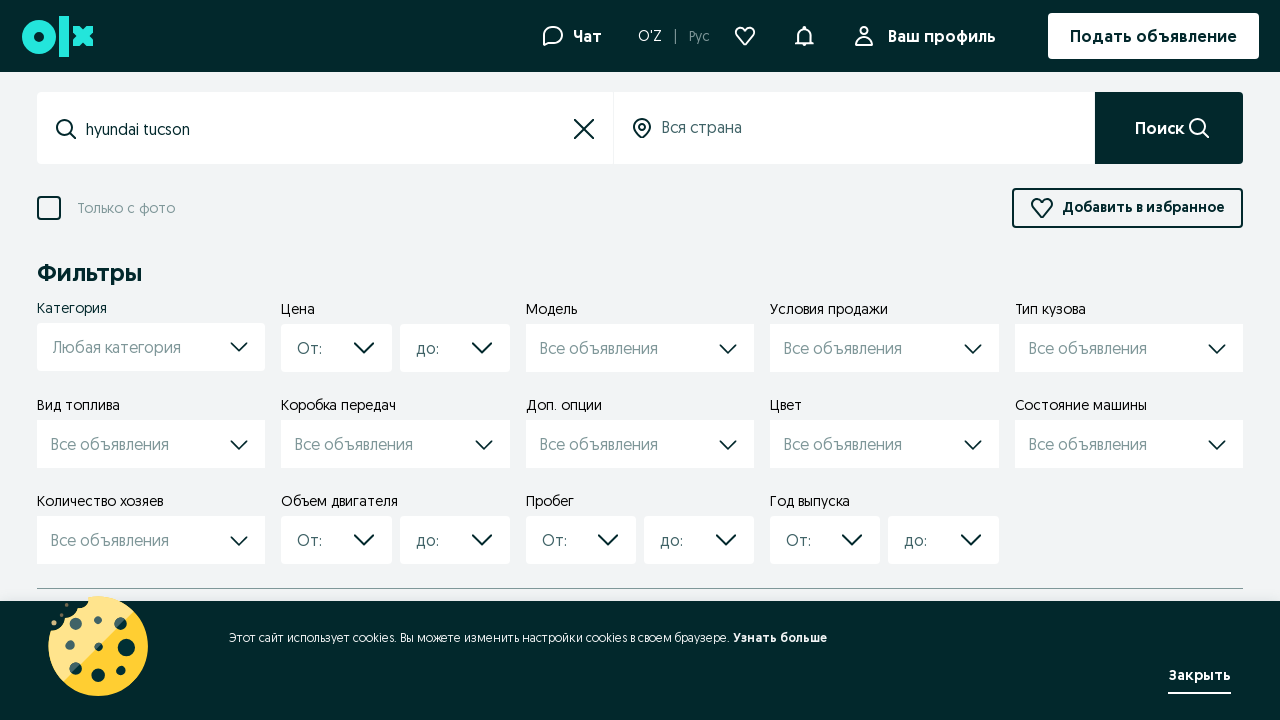

Scrolled to bottom of results page
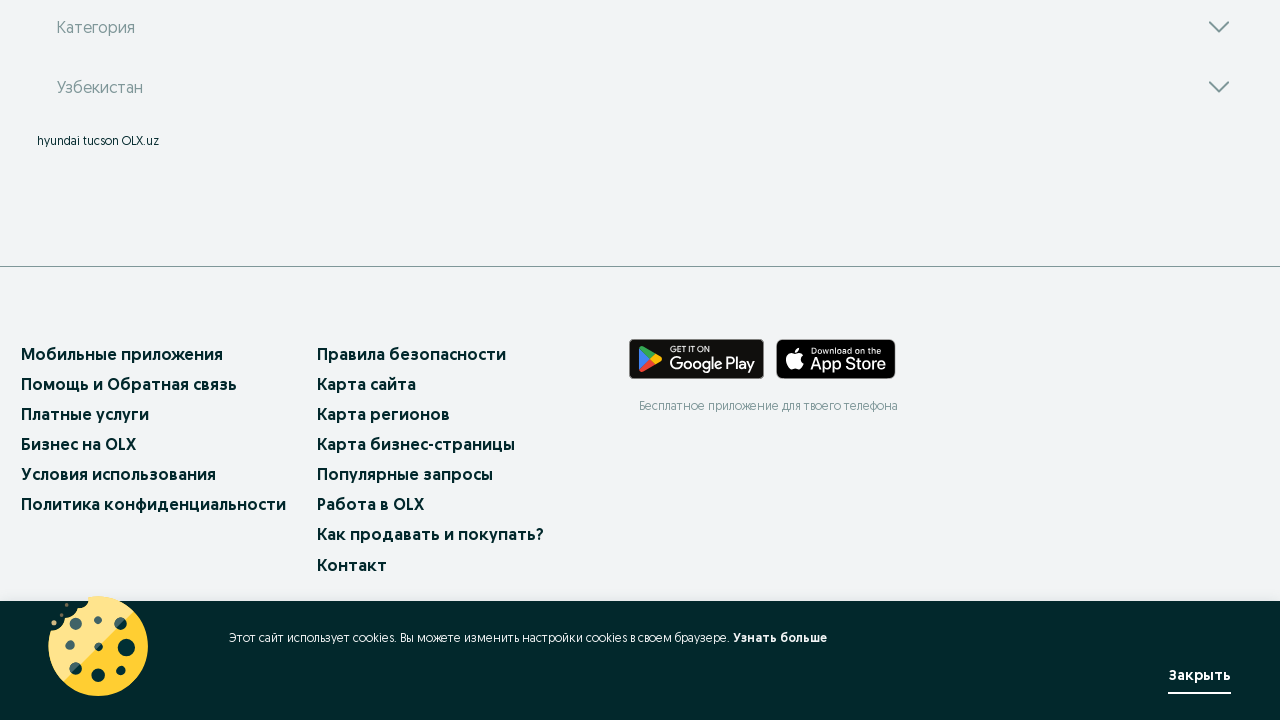

Waited for page to stabilize after scrolling
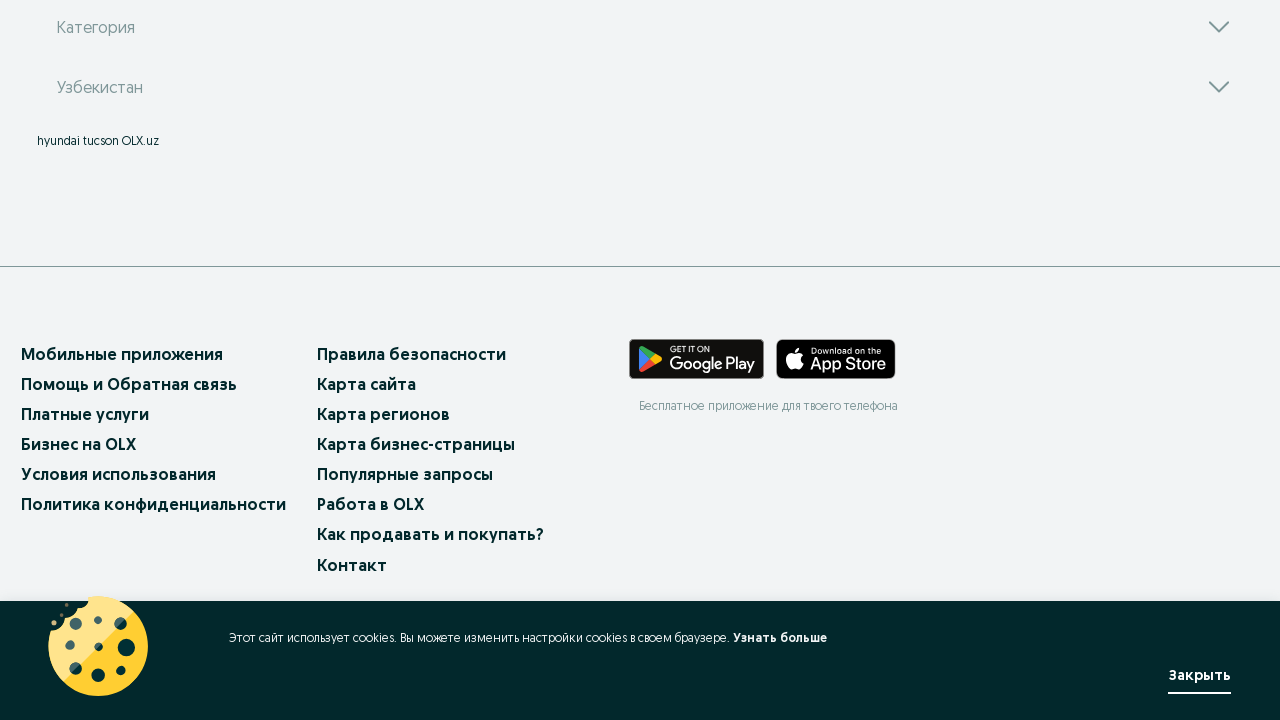

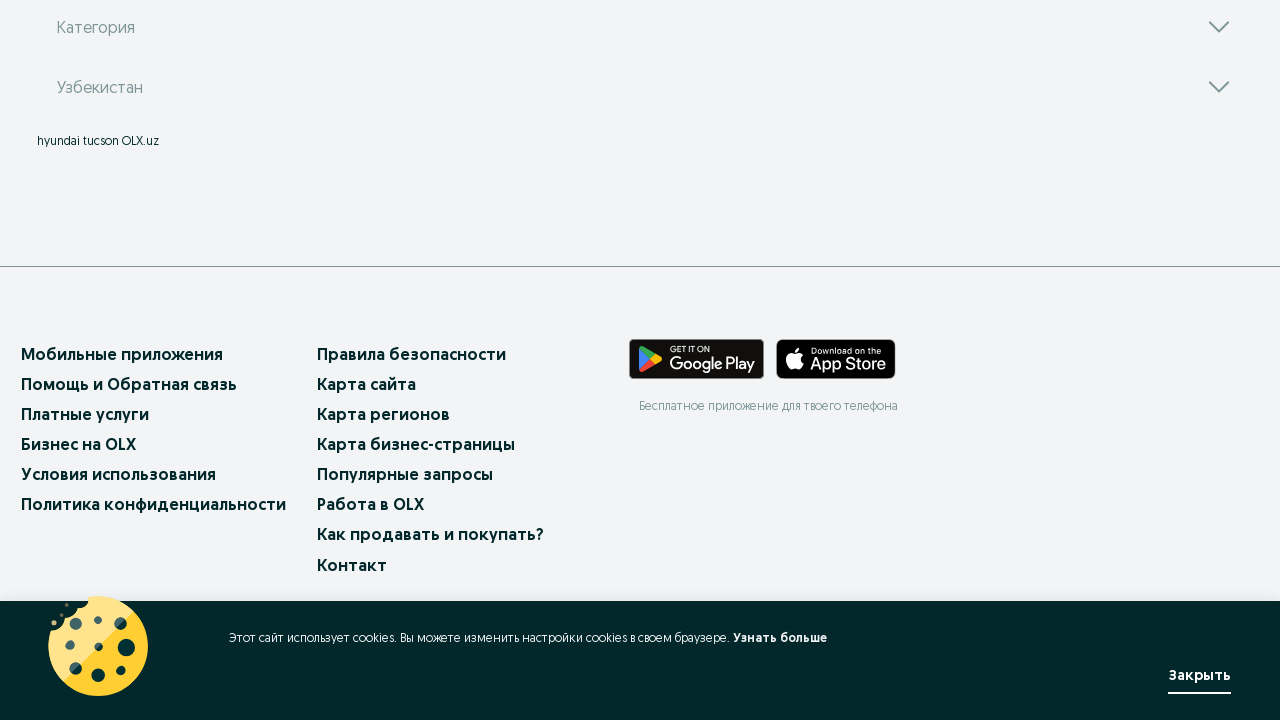